Tests the number entry form by entering a number, submitting, and checking for error or success messages

Starting URL: https://kristinek.github.io/site/tasks/enter_a_number

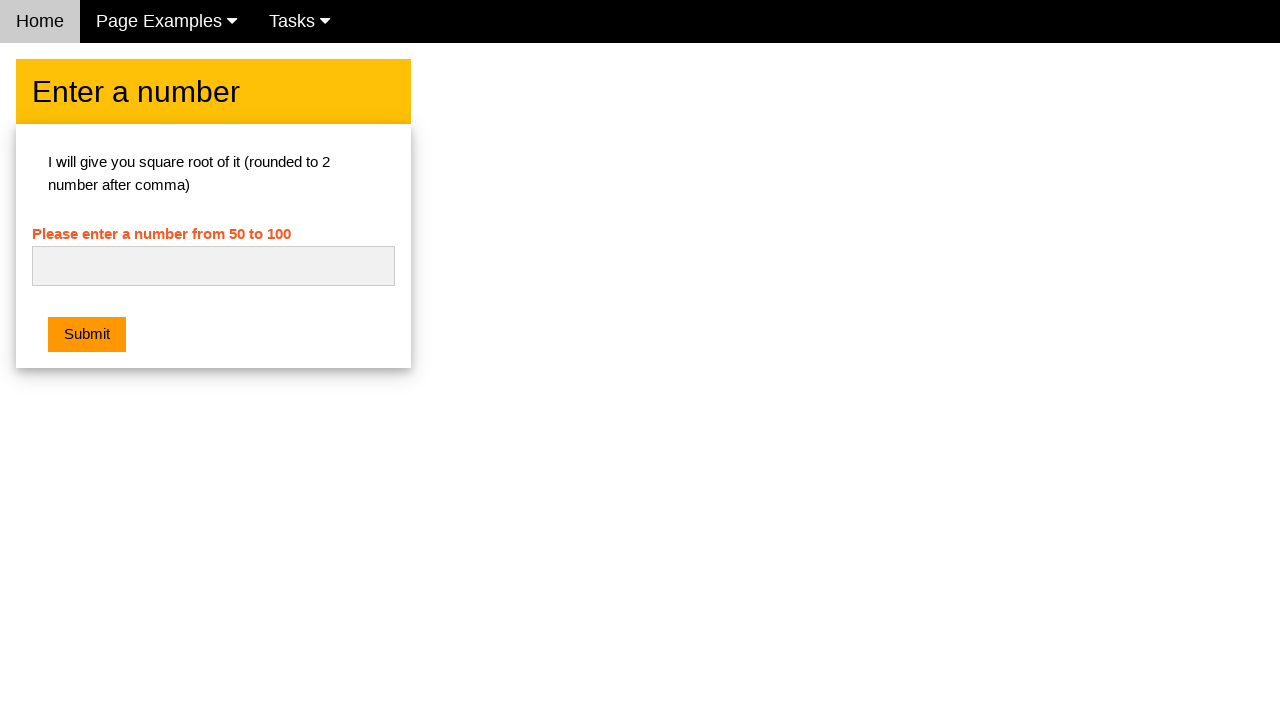

Cleared the number input field on #numb
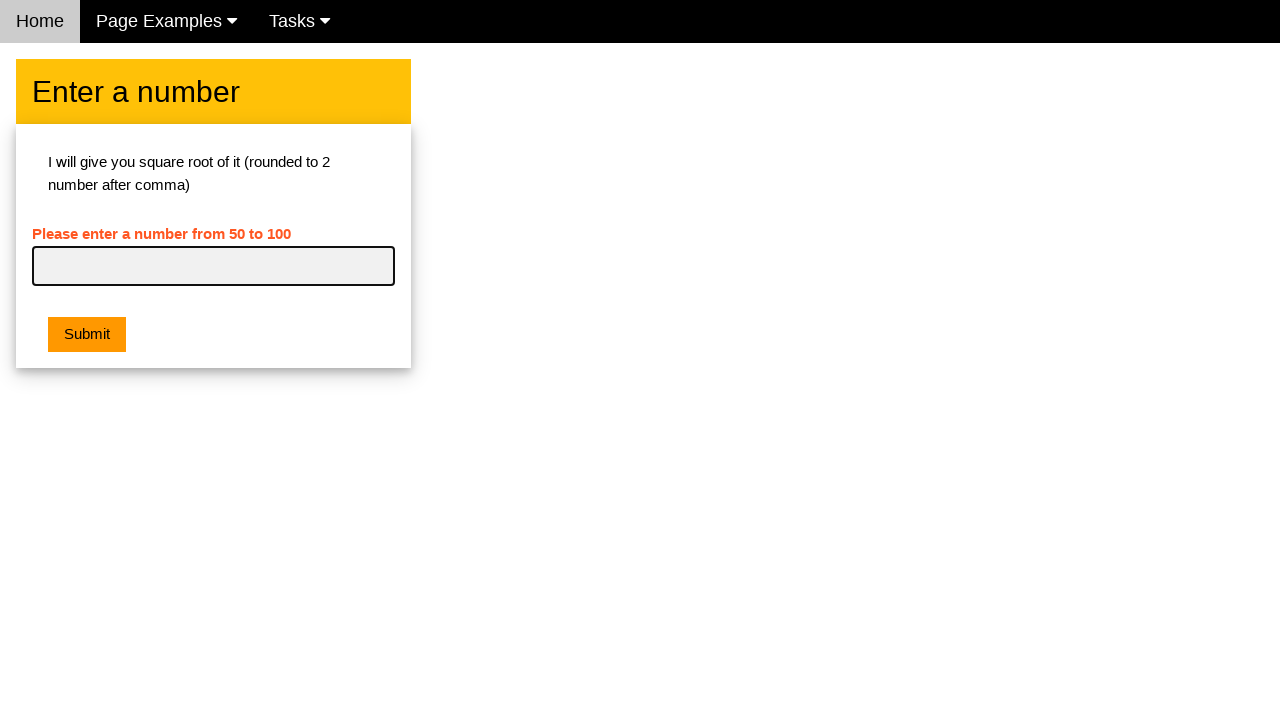

Entered number '42' into the input field on #numb
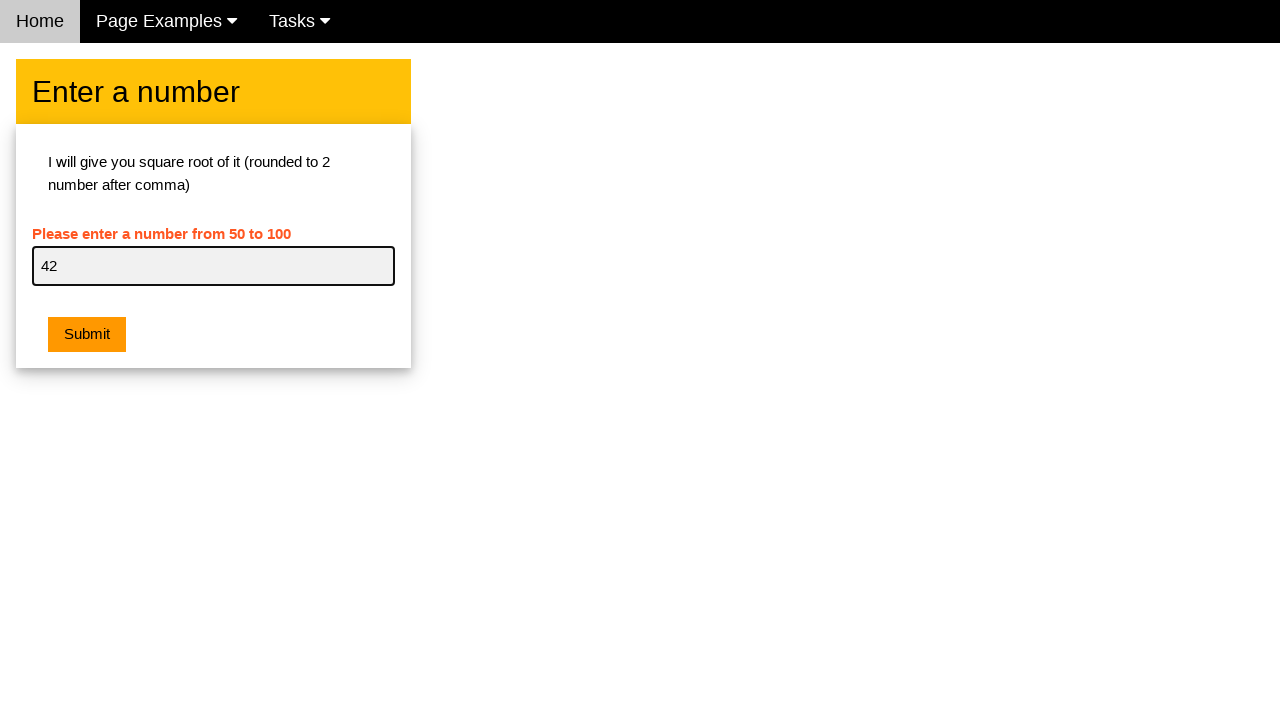

Clicked the submit button at (87, 335) on body > div.w3-row > div > div > div.w3-container.w3-card-4 > button
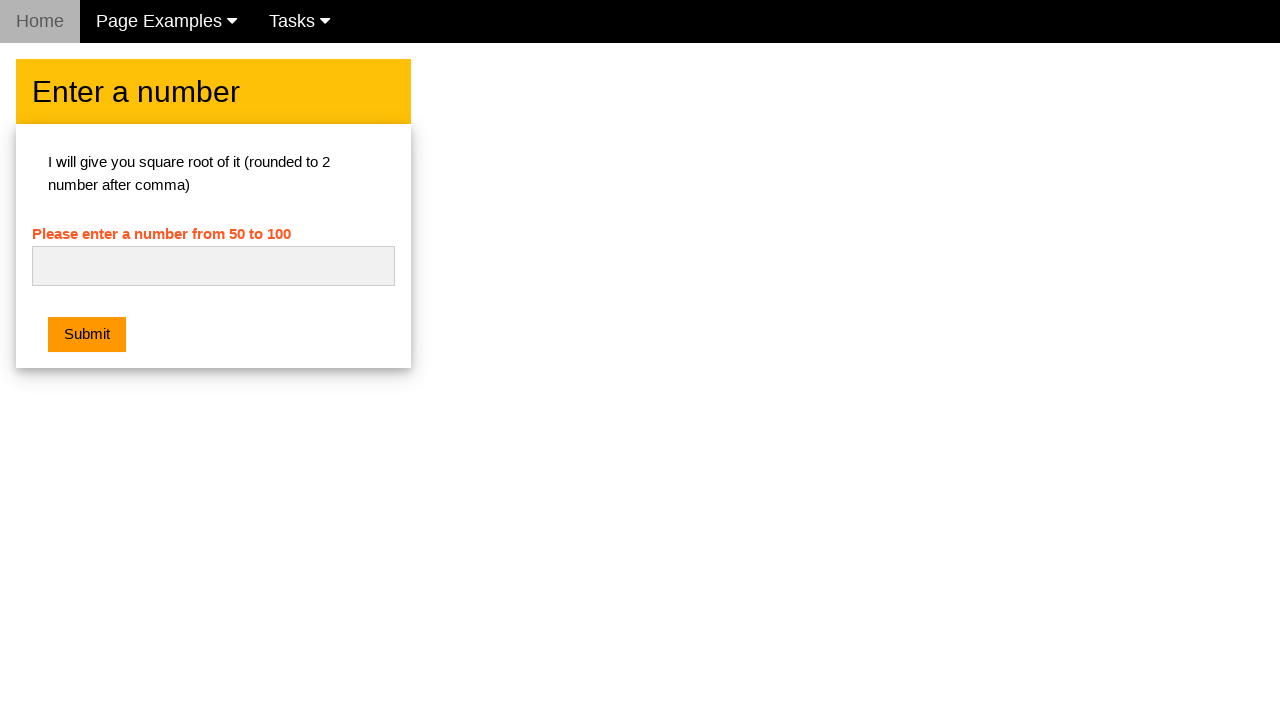

Set up dialog handler to accept alerts
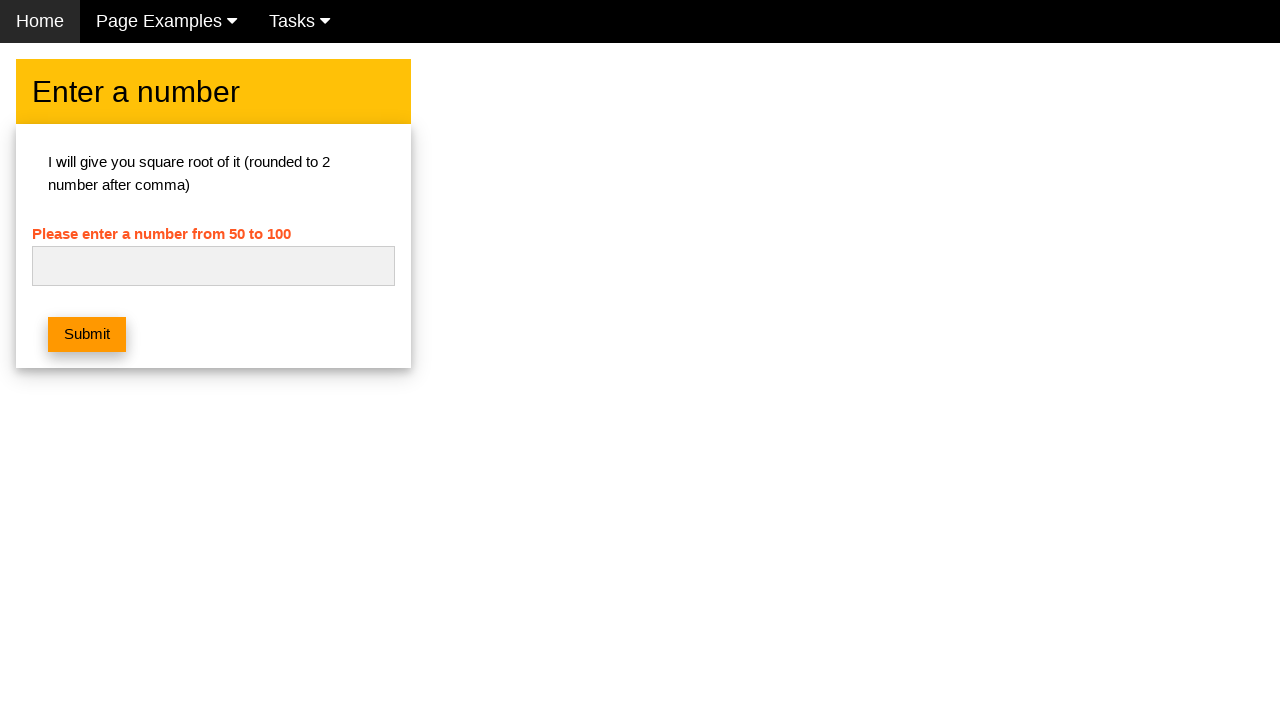

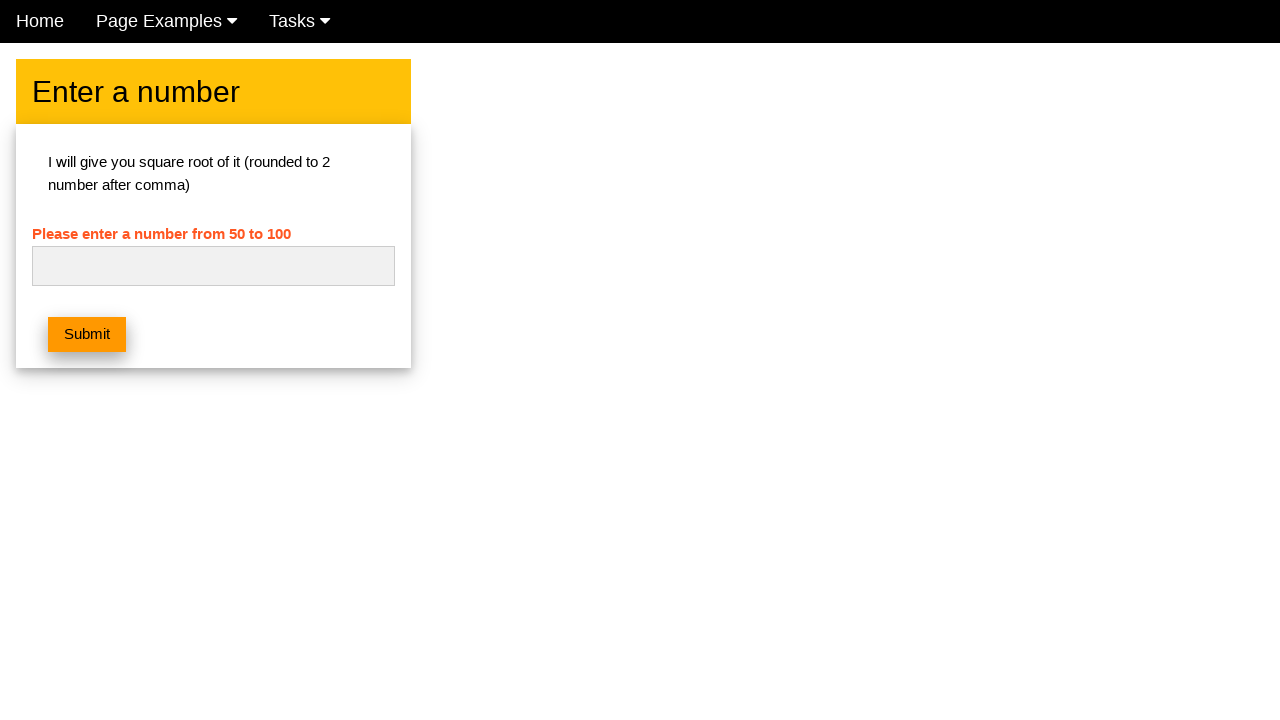